Tests that the Playwright homepage has "Playwright" in the title, verifies the "Get Started" link has the correct href attribute, clicks it, and confirms navigation to the intro page

Starting URL: https://playwright.dev/

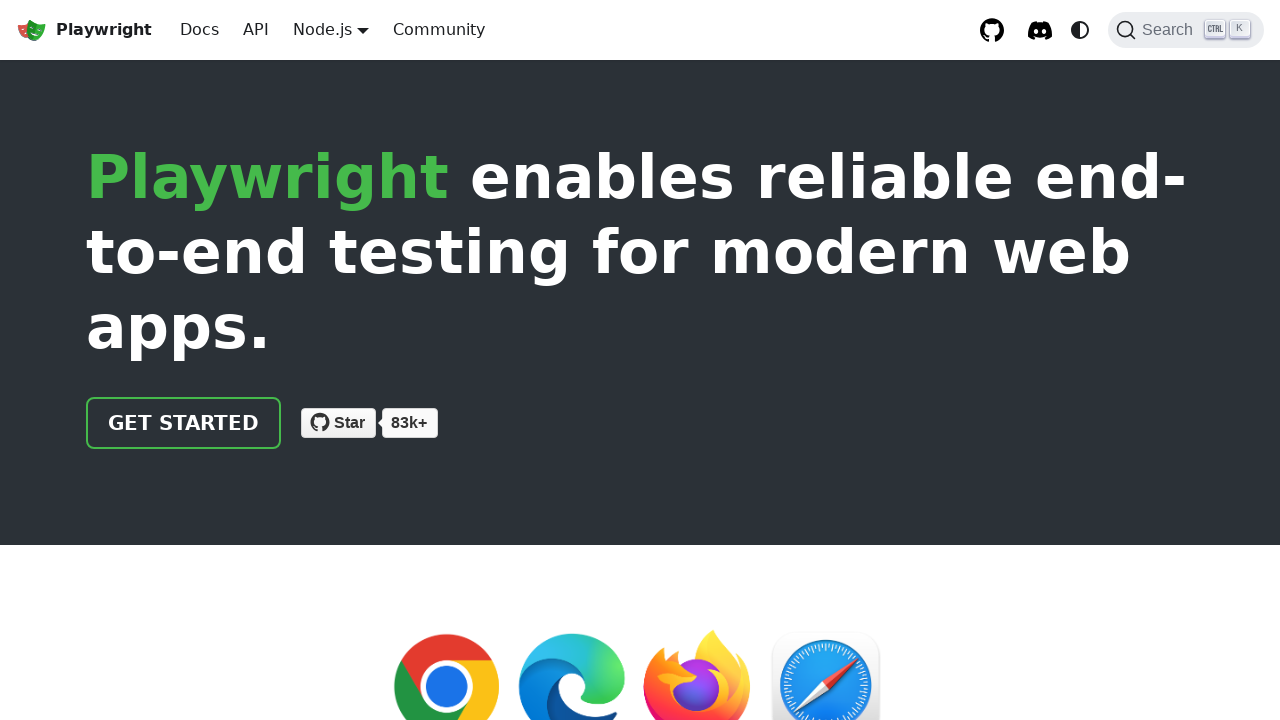

Located the 'Get Started' link
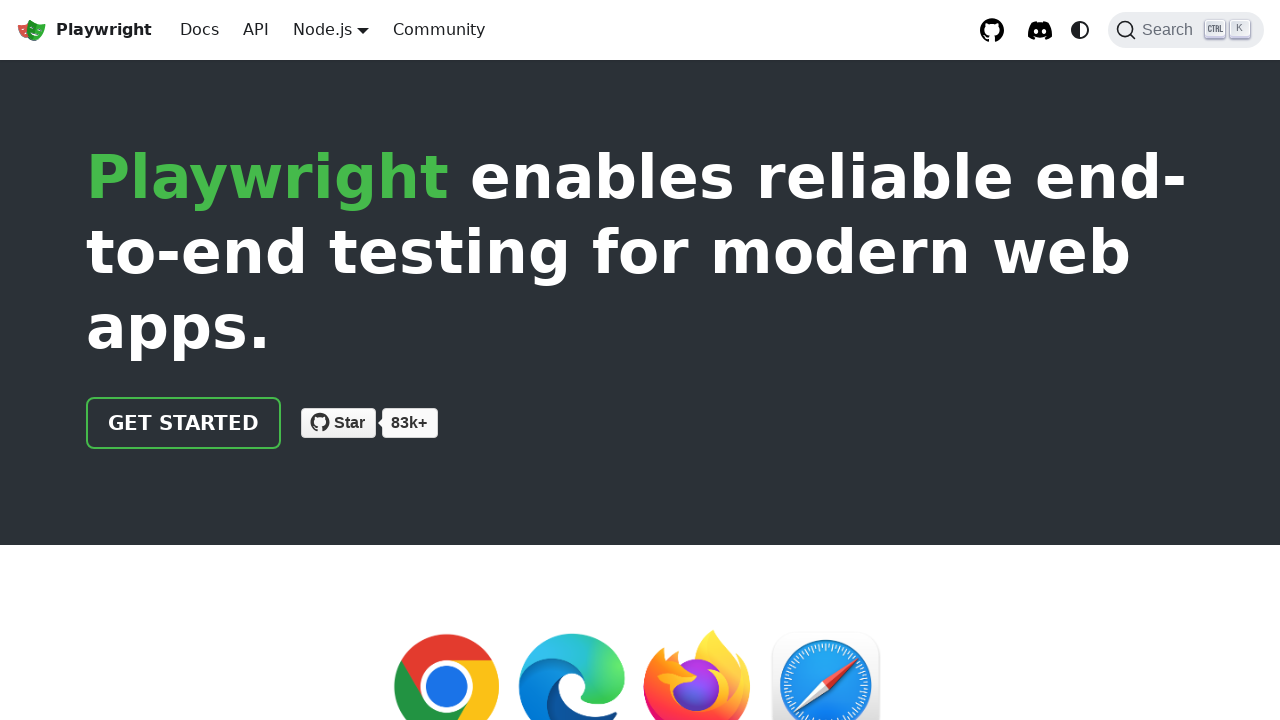

Clicked the 'Get Started' link at (184, 423) on text=Get Started
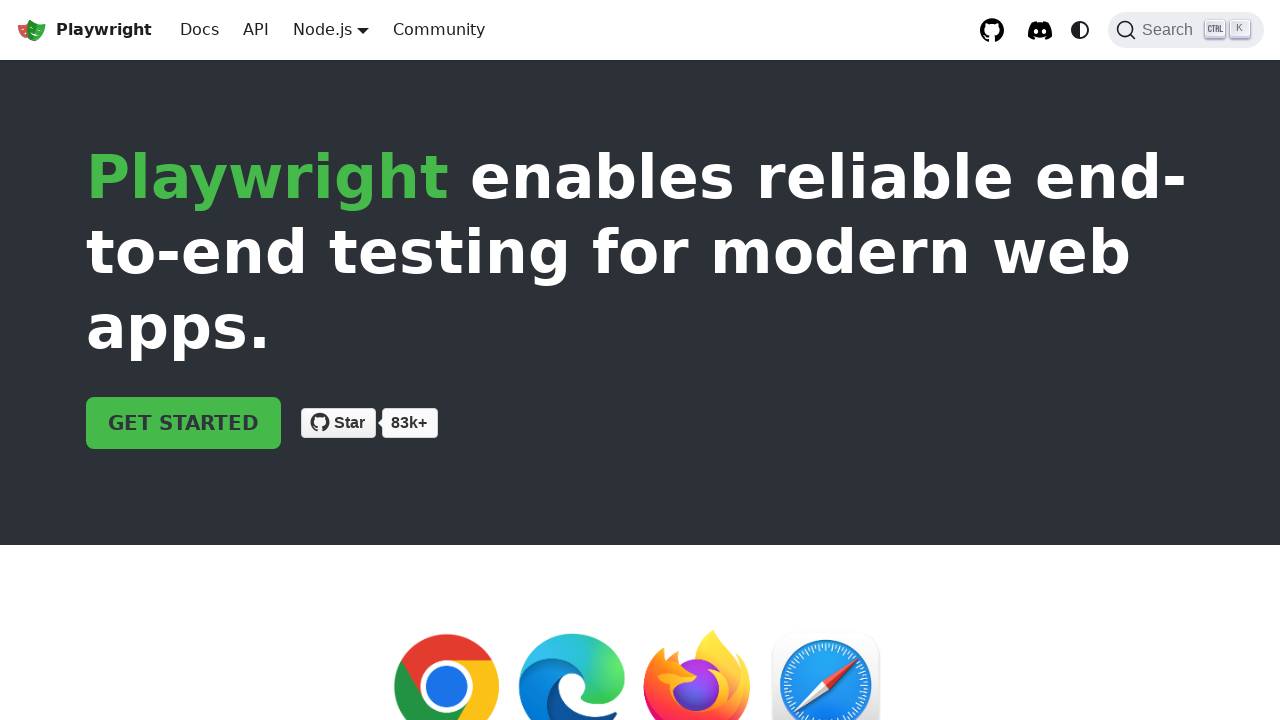

Navigation to intro page completed
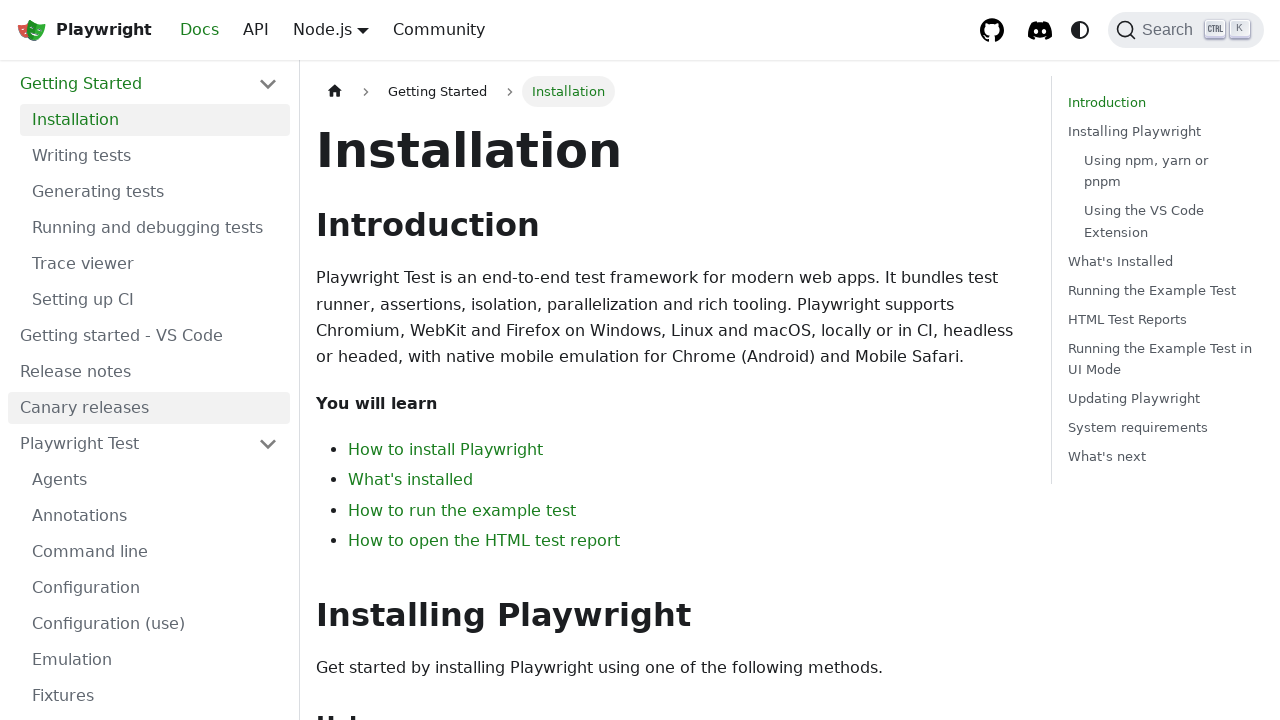

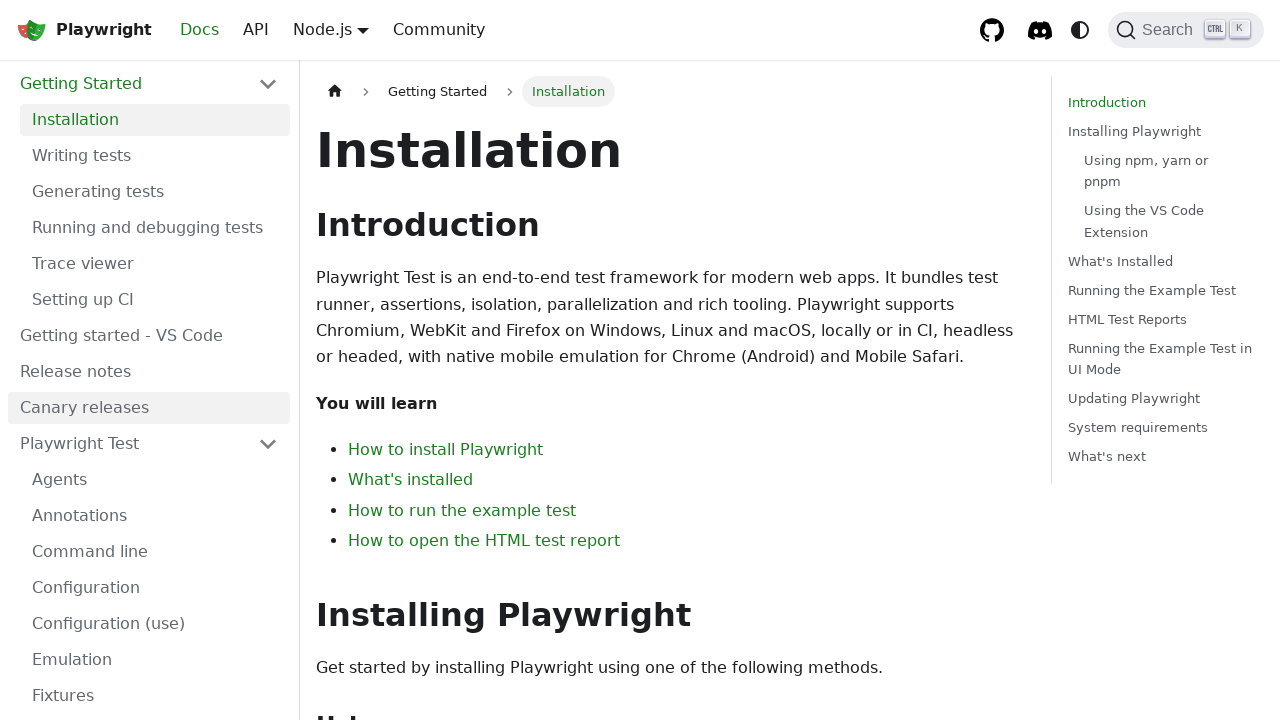